Tests hover functionality by scrolling to and hovering over a button element on the automation practice page

Starting URL: https://rahulshettyacademy.com/AutomationPractice/

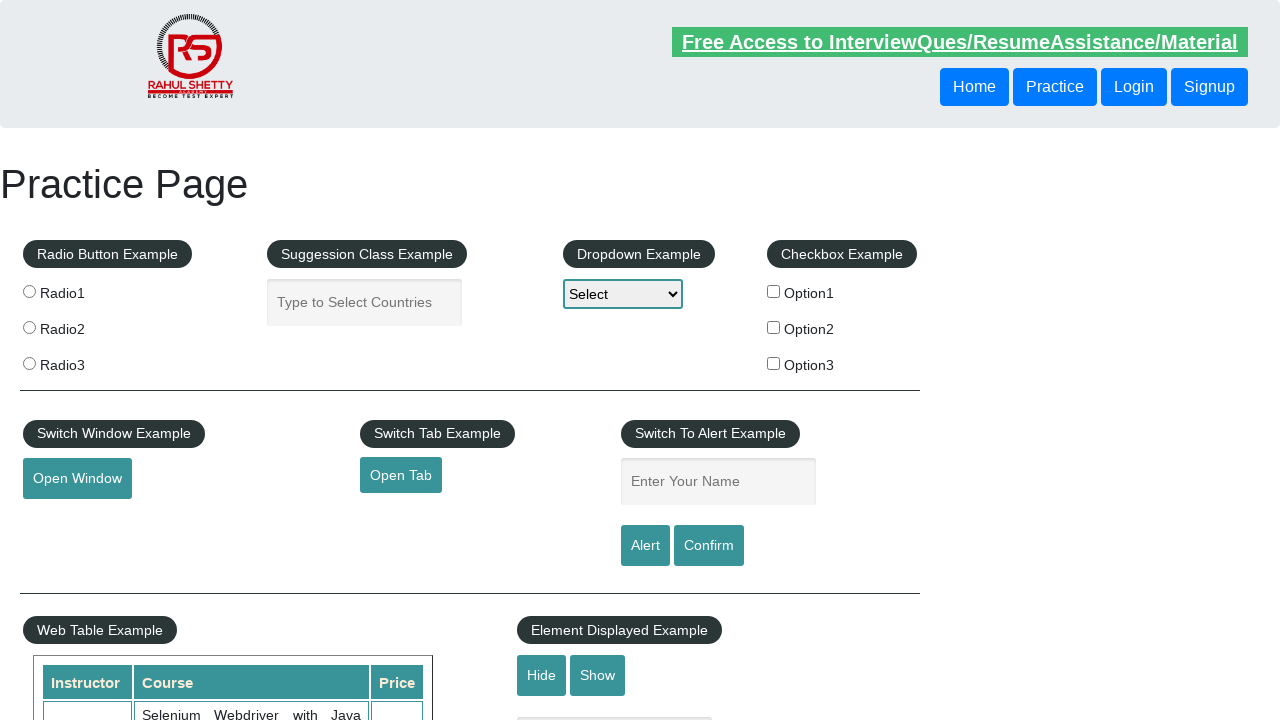

Scrolled down 1000 pixels to make hover button visible
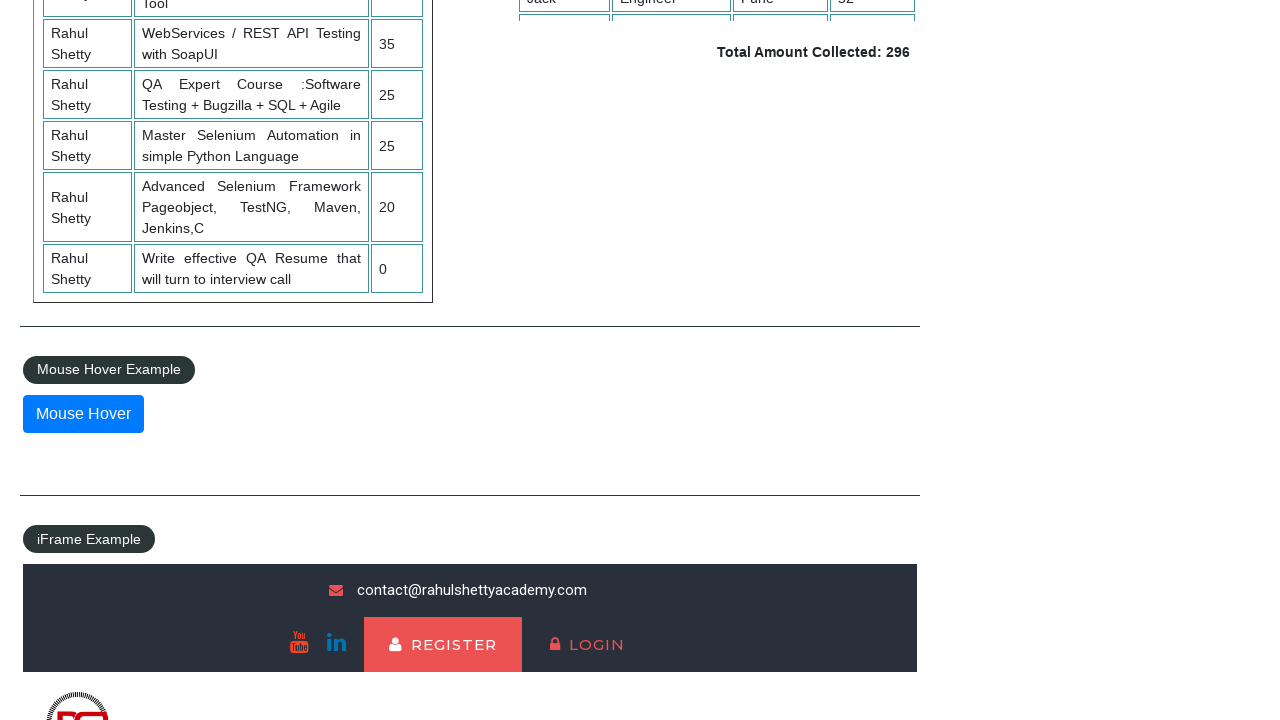

Hovered over the mousehover button element at (83, 414) on button#mousehover
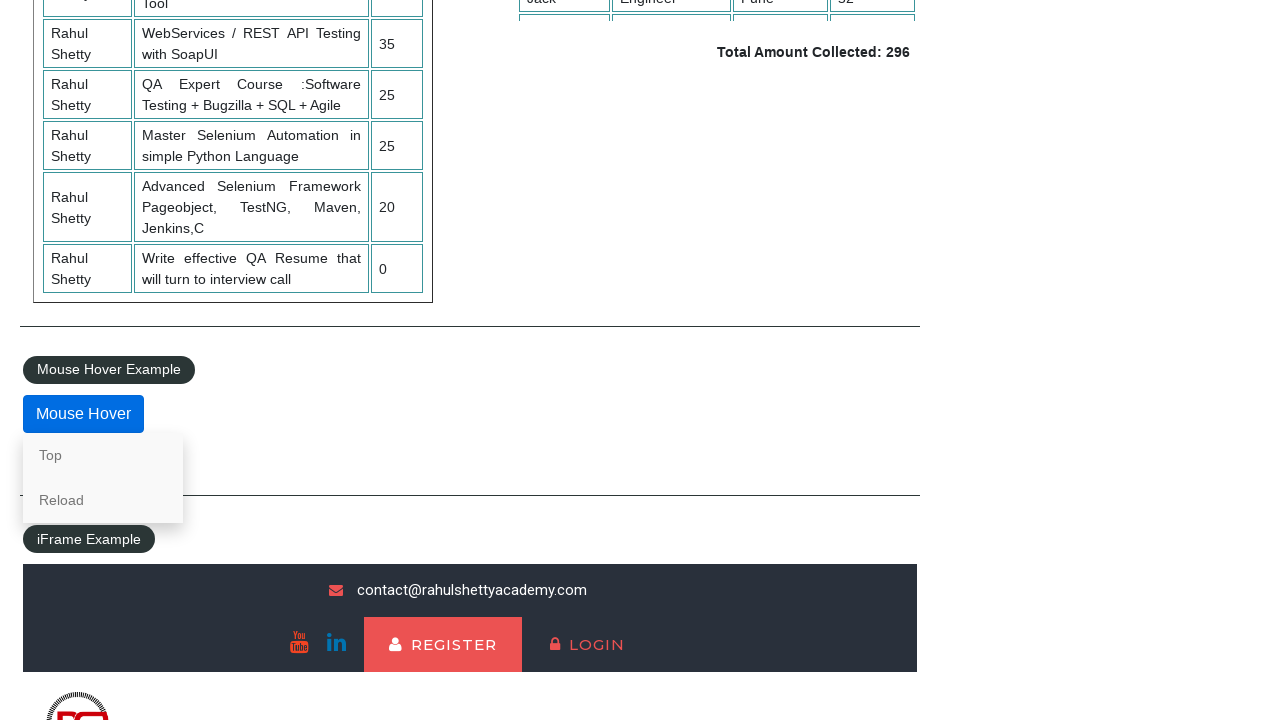

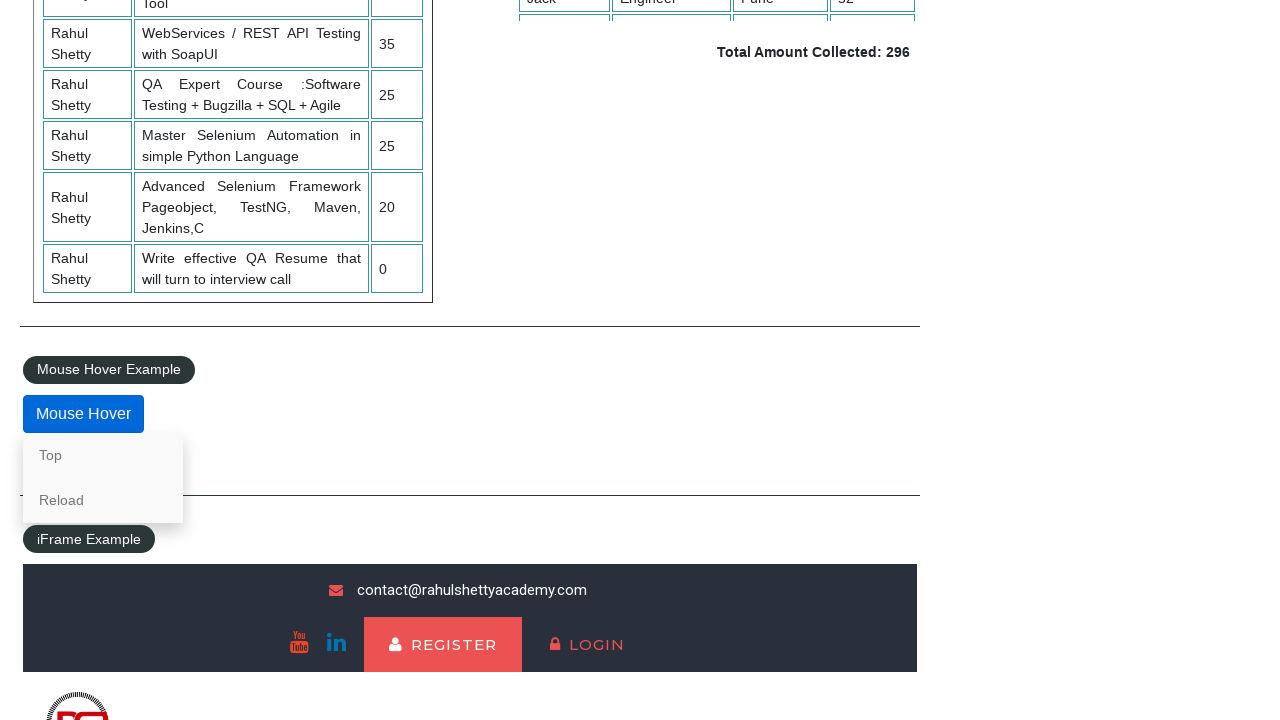